Tests a frog puzzle game page by verifying the page title, then repeatedly clicking "NEW GAME" until finding a game configuration with exactly 2 brown frogs and 2 green frogs.

Starting URL: https://www.lutanho.net/play/frogs.html

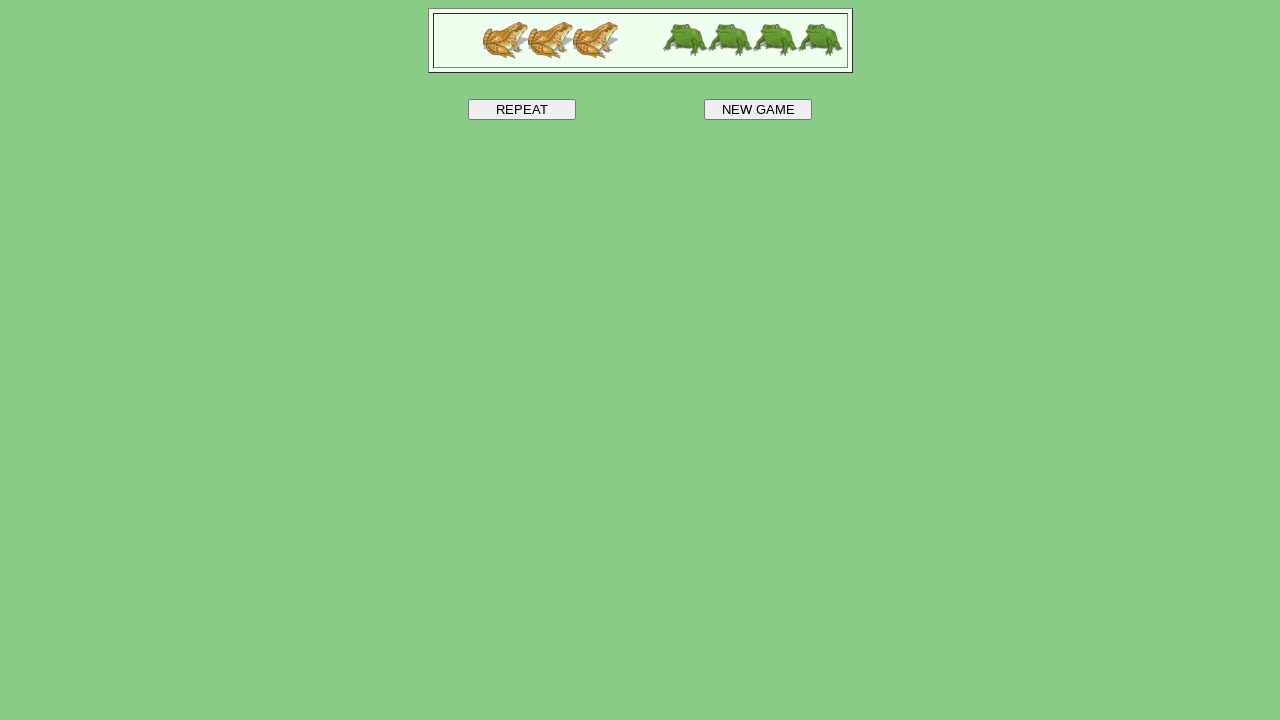

Navigated to frog puzzle game page
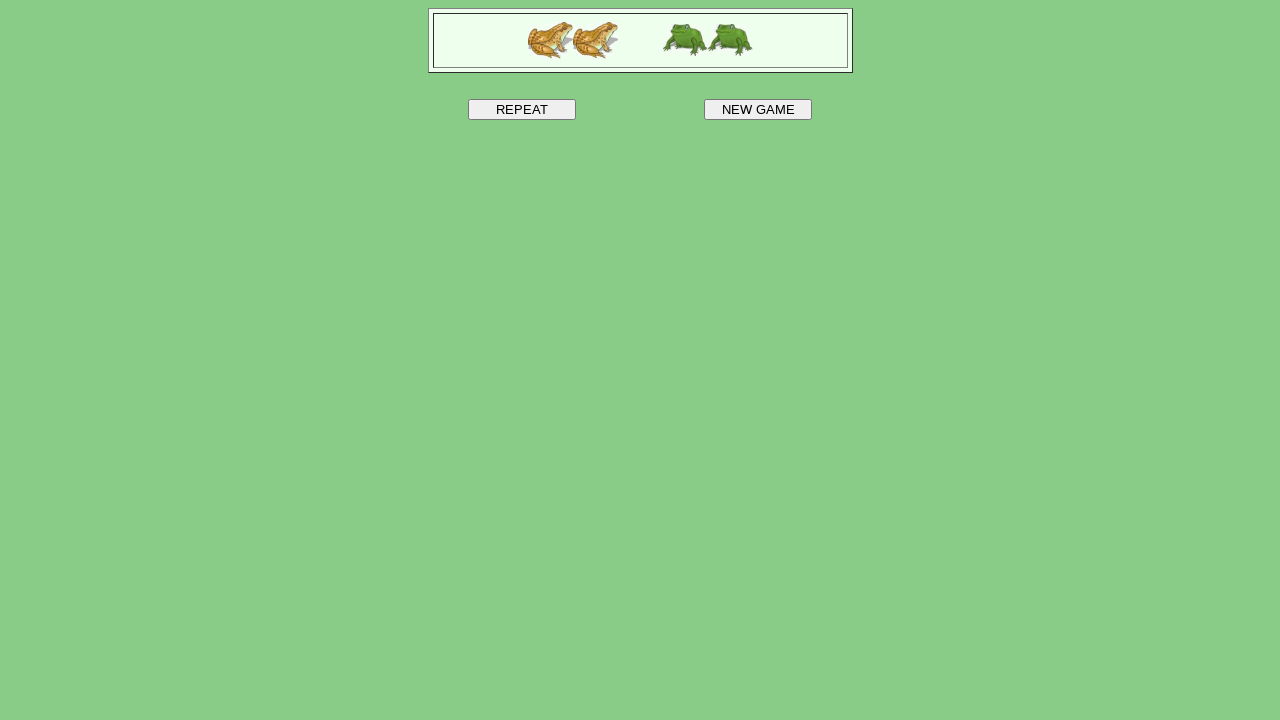

Verified page title is 'Frogs'
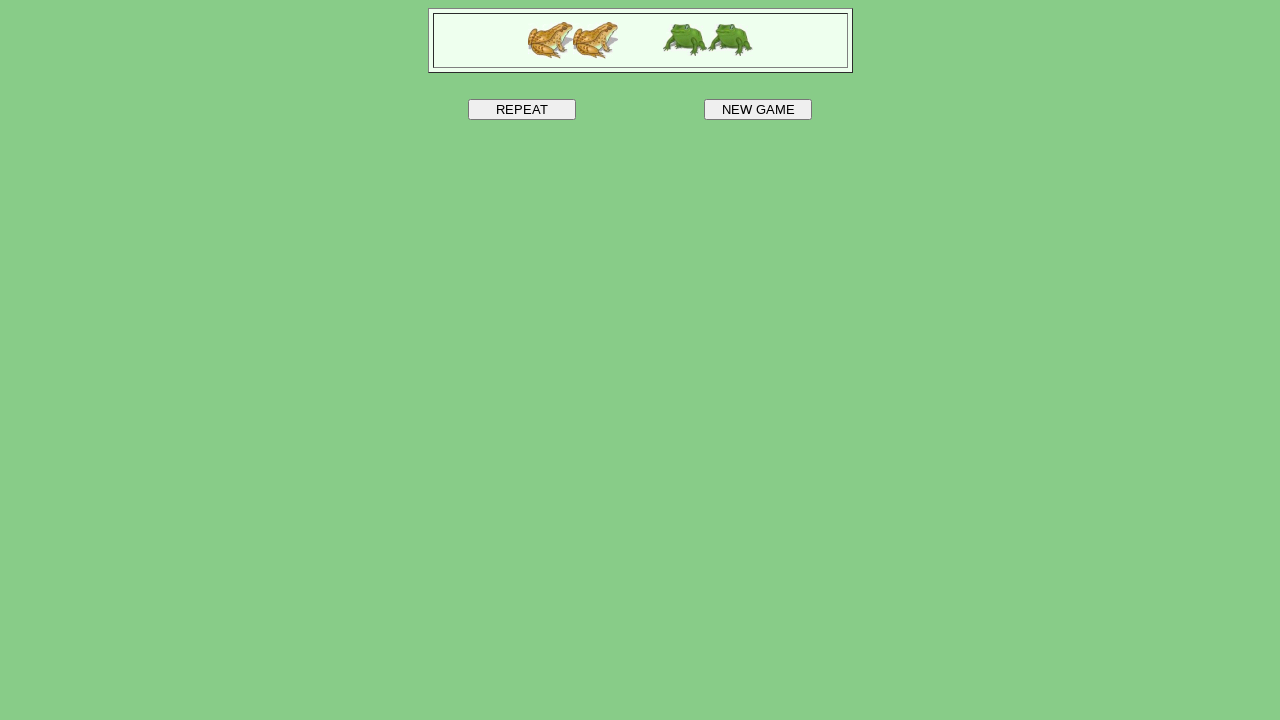

Counted game pieces: 2 brown frogs, 2 green frogs, 5 empty spaces
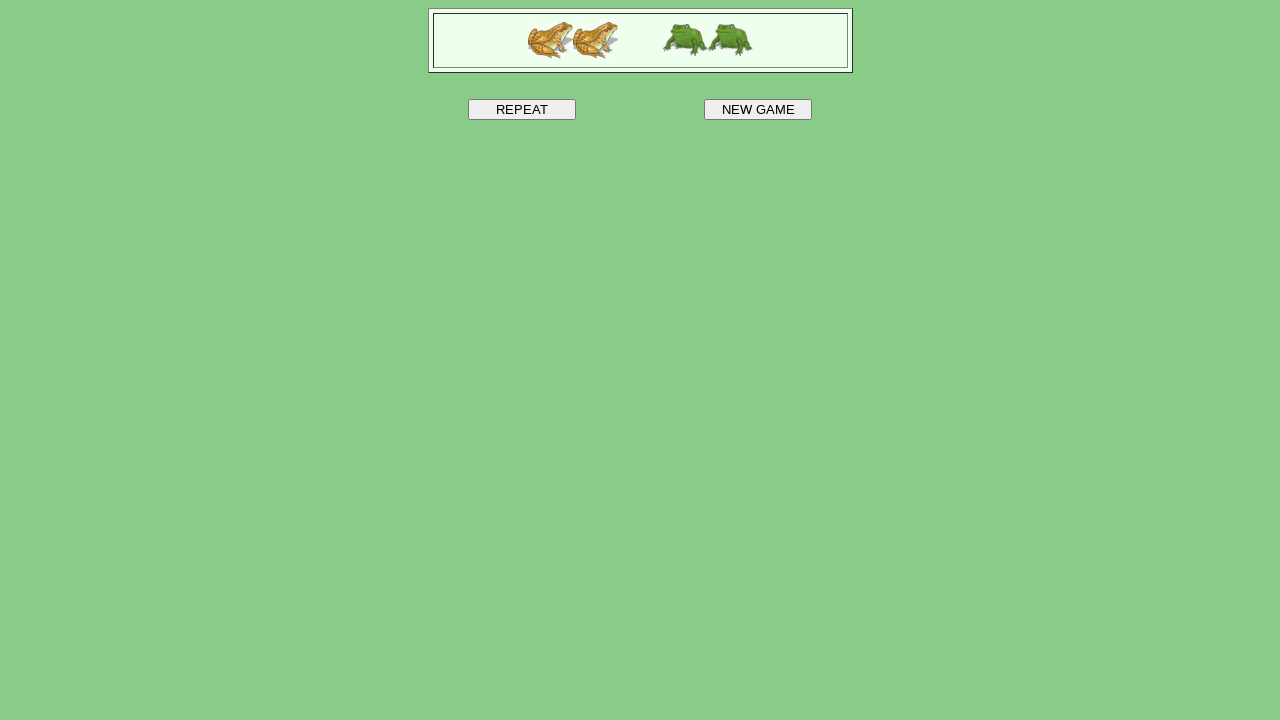

Successfully found game configuration with 2 brown frogs and 2 green frogs
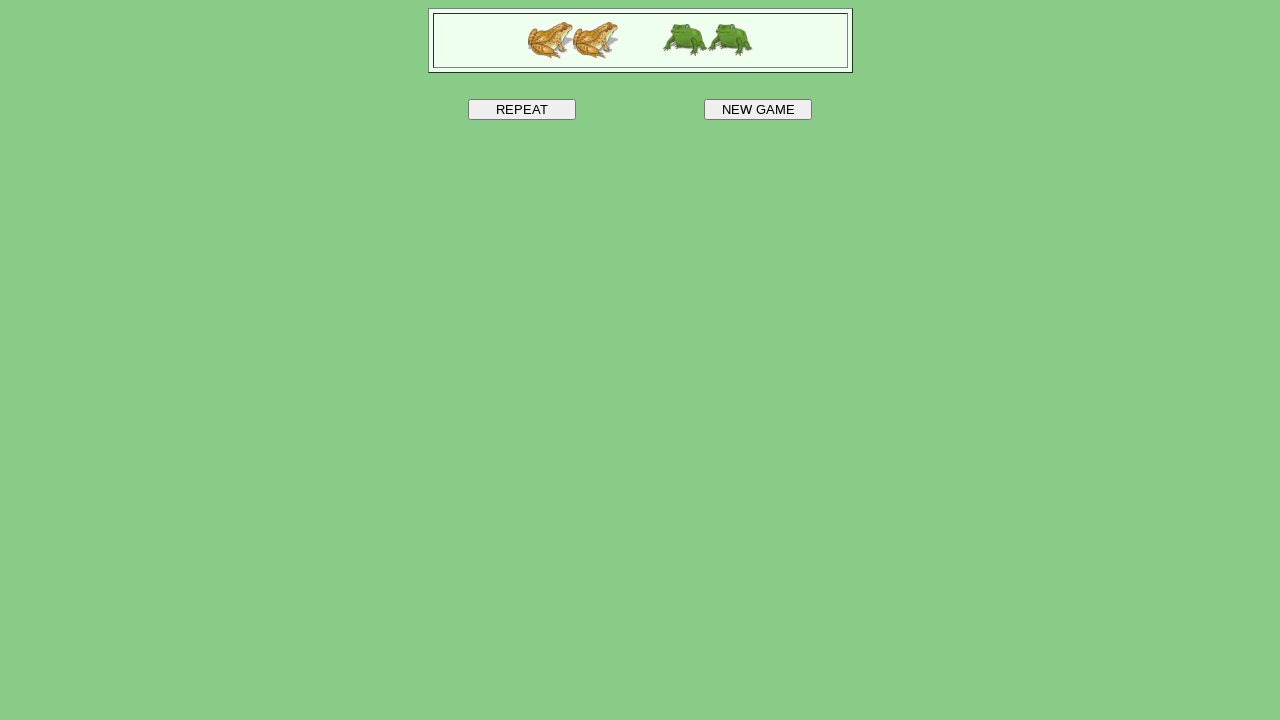

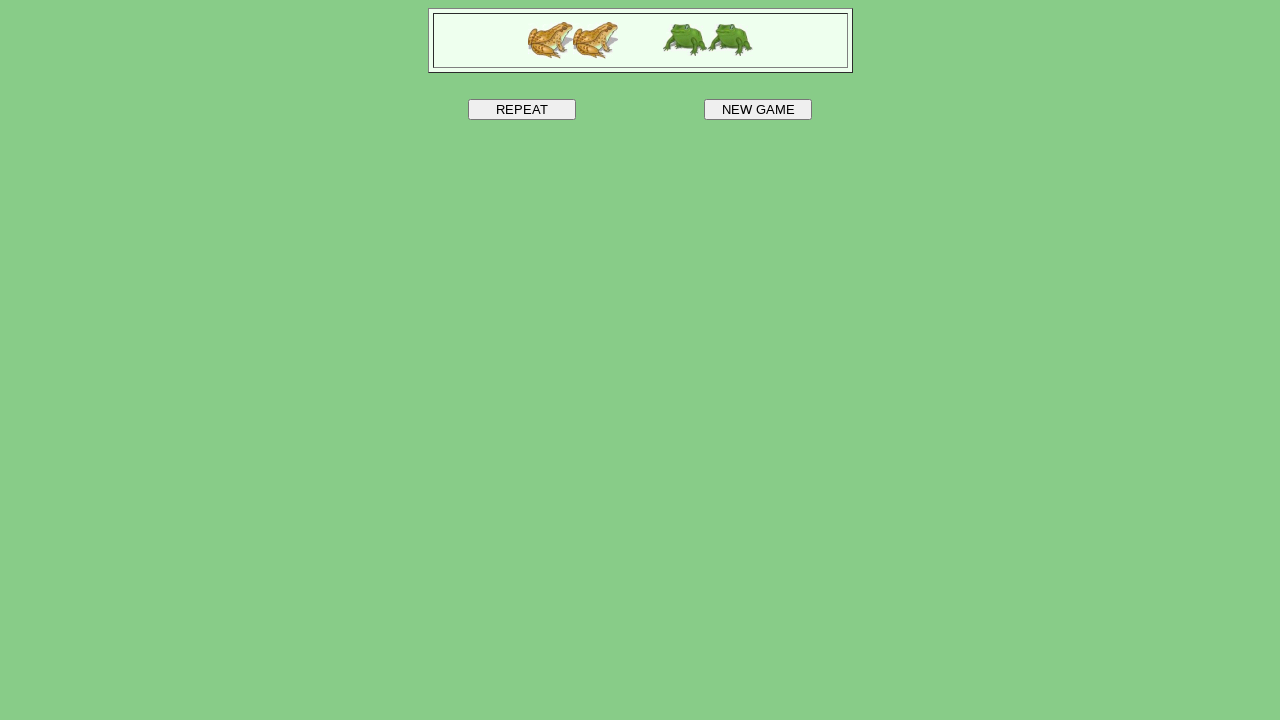